Tests window handling by clicking a link that opens a new window on the OrangeHRM demo site, then demonstrates switching between browser windows.

Starting URL: https://opensource-demo.orangehrmlive.com/web/index.php/auth/login

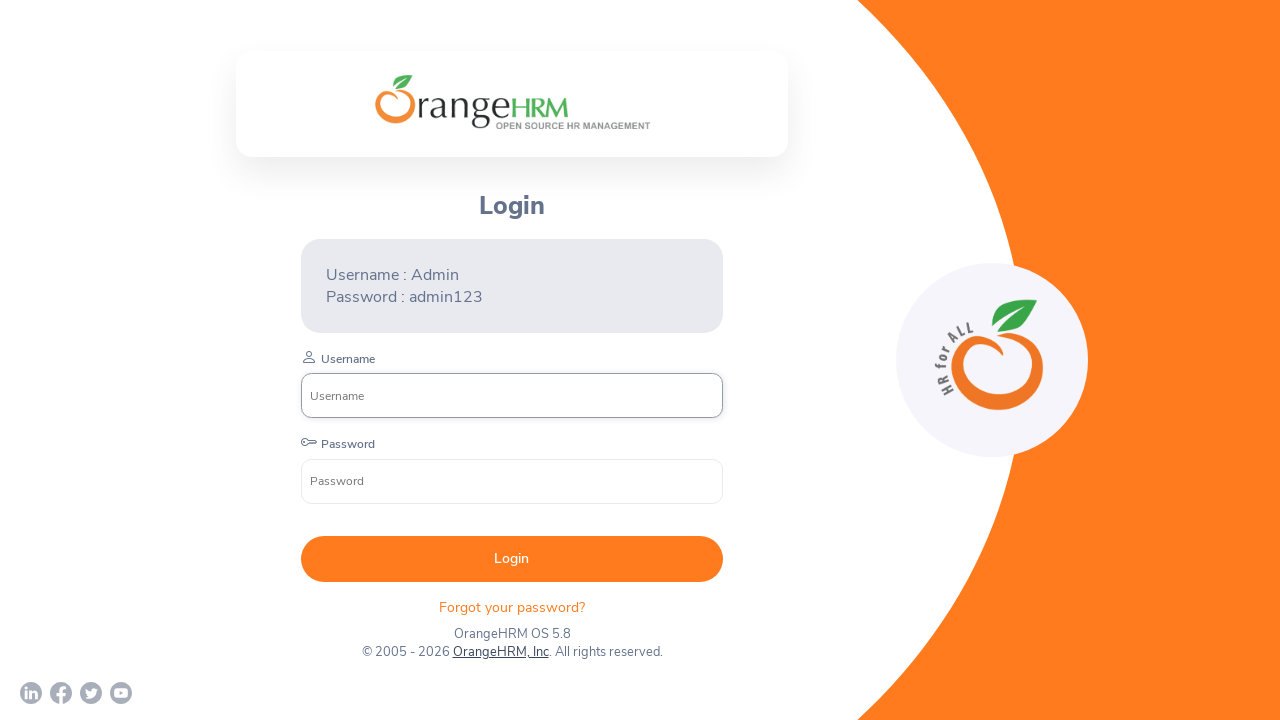

Waited for page to load (networkidle state reached)
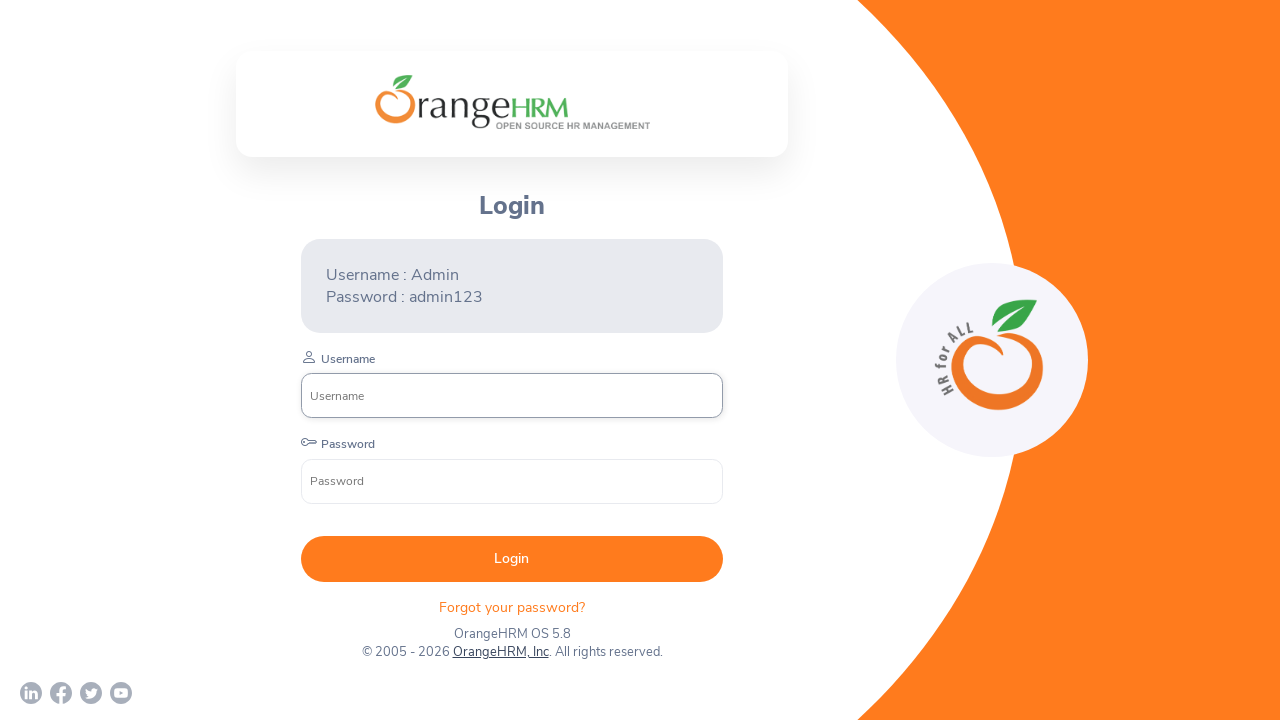

Clicked on OrangeHRM, Inc link in footer to open new window at (500, 652) on a:has-text('OrangeHRM, Inc')
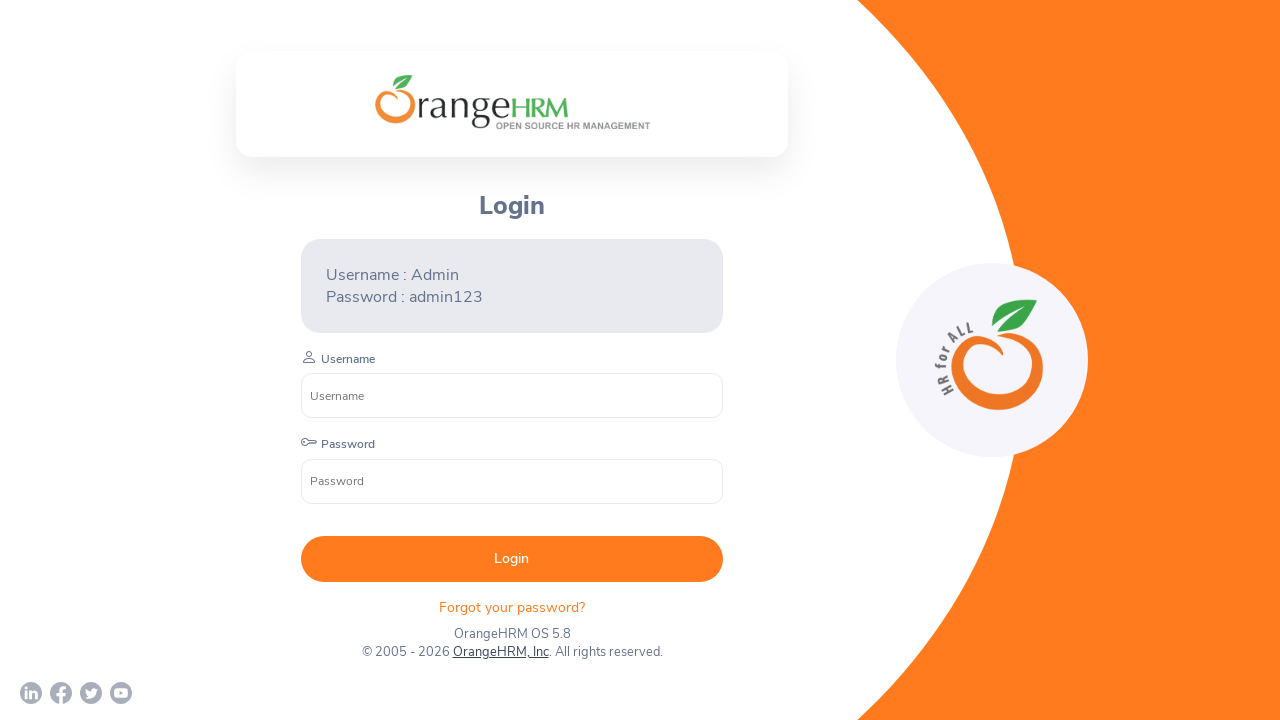

Waited 1000ms for new window/tab to open
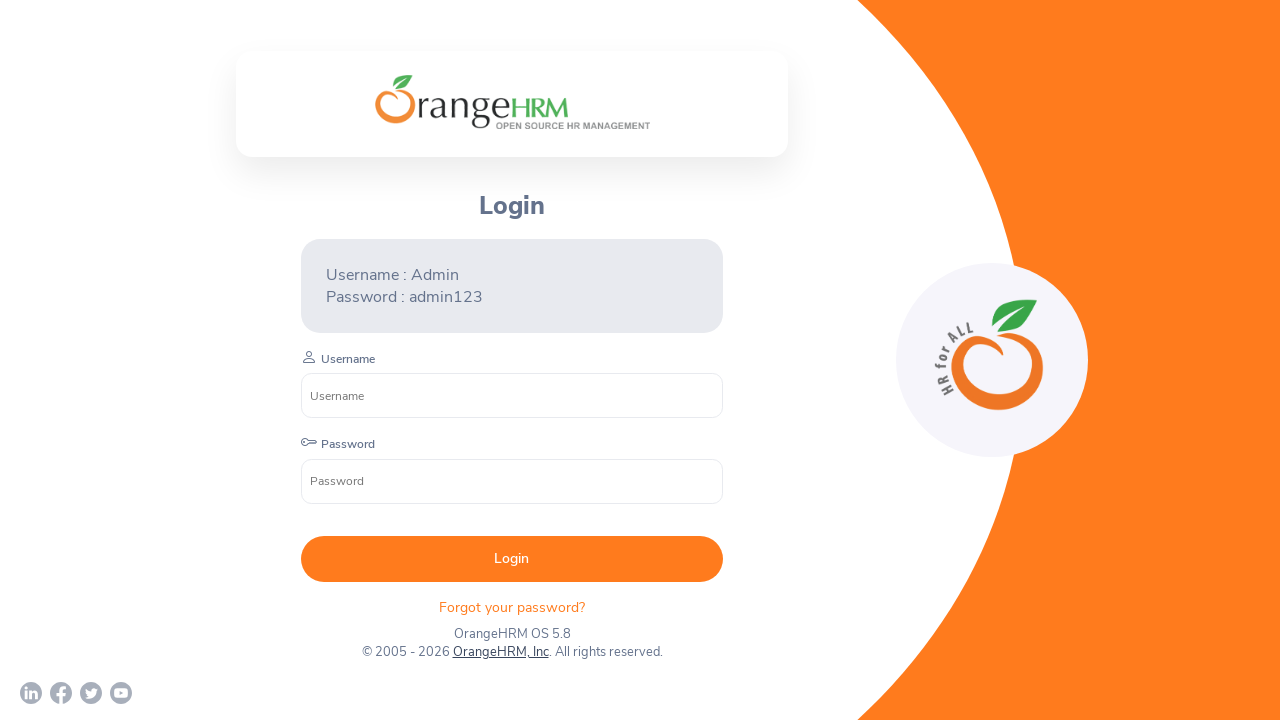

Retrieved all open pages in context (total: 2 pages)
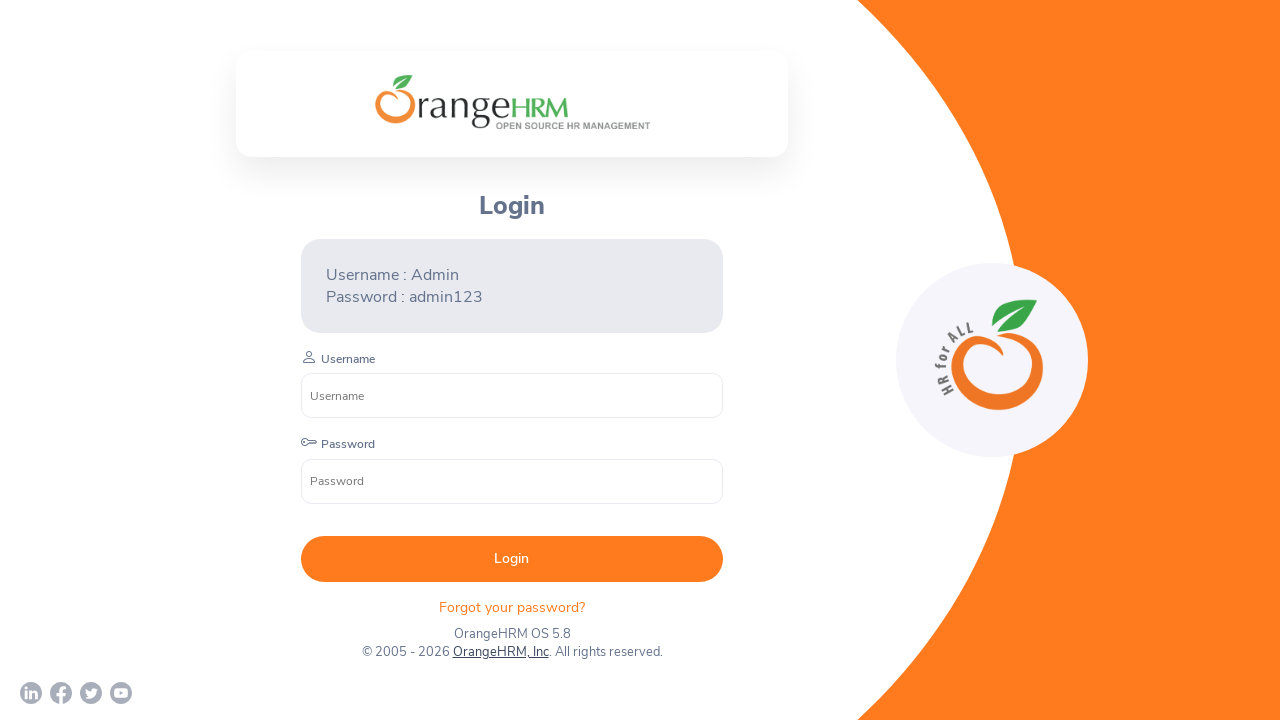

Switched back to original page by bringing it to front
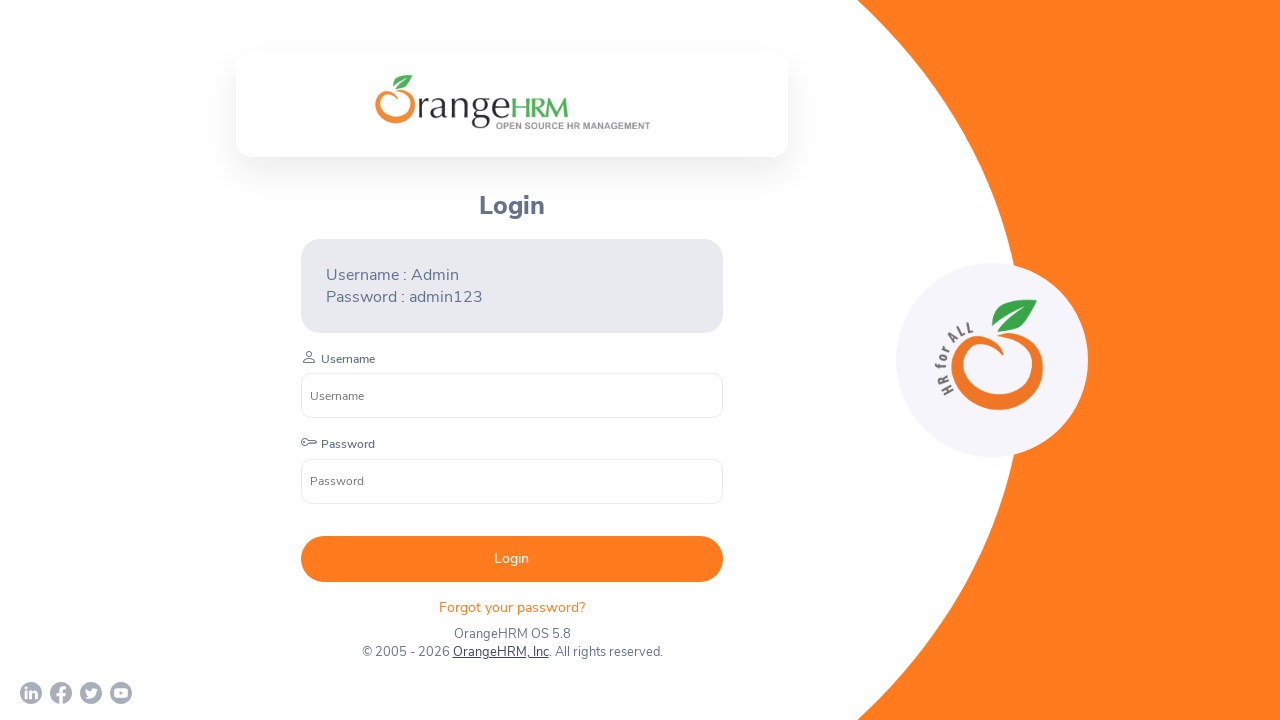

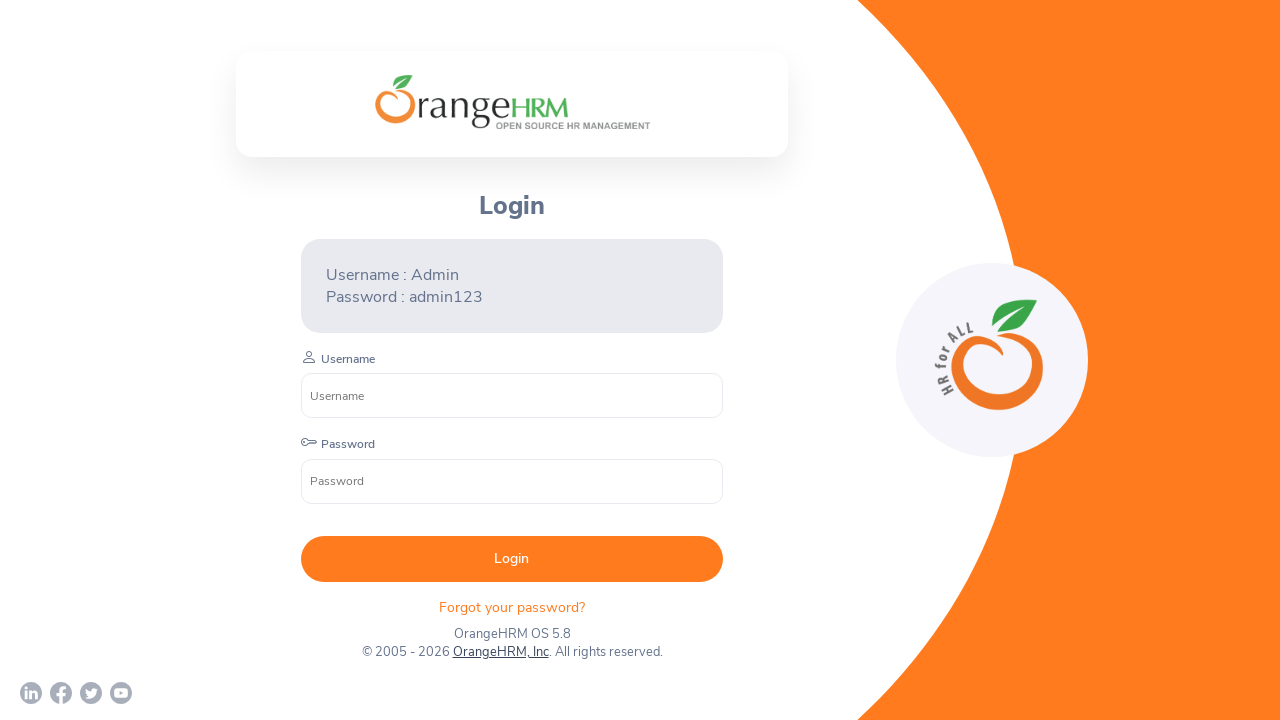